Navigates to the Apparel & Custom Wear page and verifies that descriptive text is present and displayed on the page.

Starting URL: https://www.glendale.com

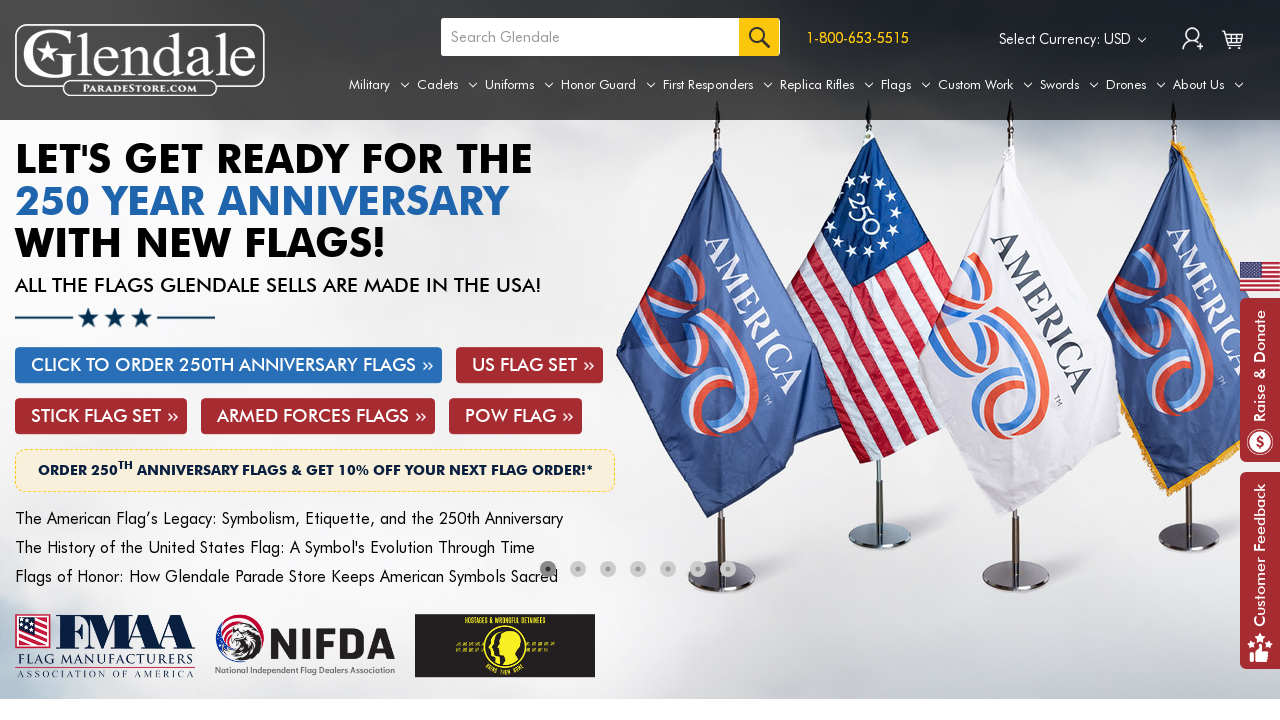

Hovered over Uniforms tab to reveal submenu at (519, 85) on a[aria-label='Uniforms']
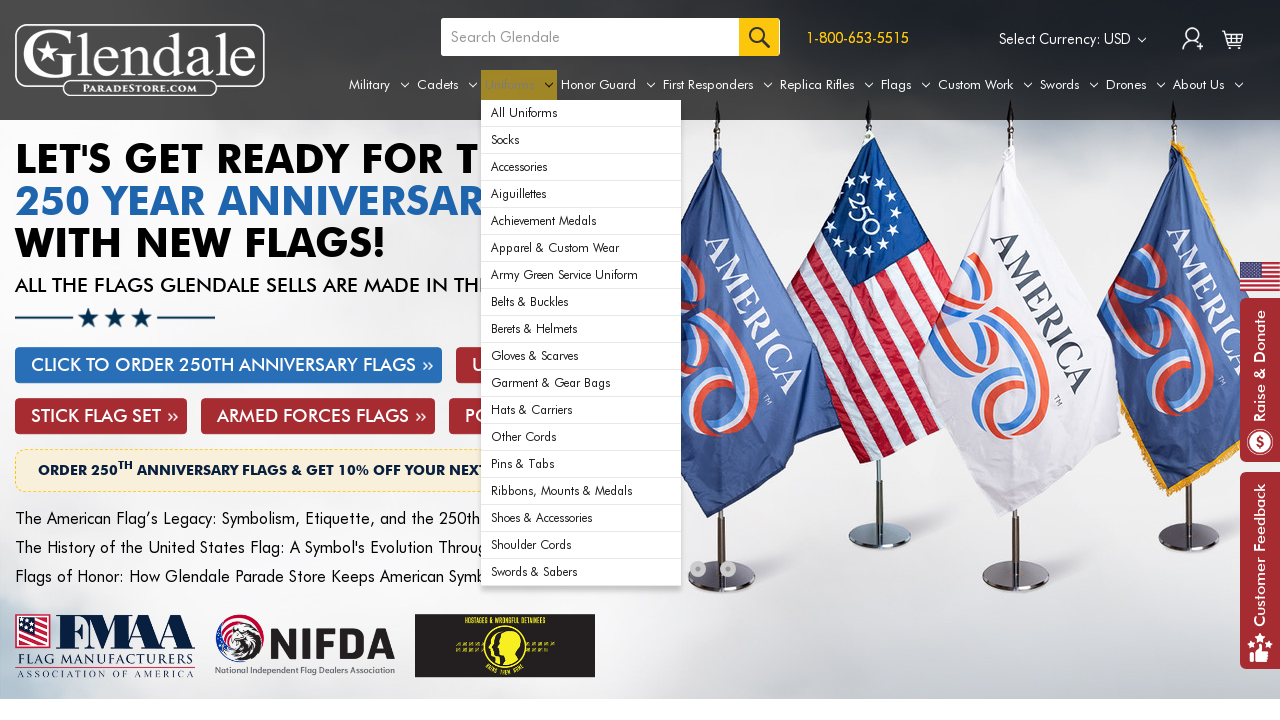

Clicked on Apparel & Custom Wear link at (581, 248) on xpath=//div[@id='navPages-29']/ul[@class='navPage-subMenu-list']/li[6]/a
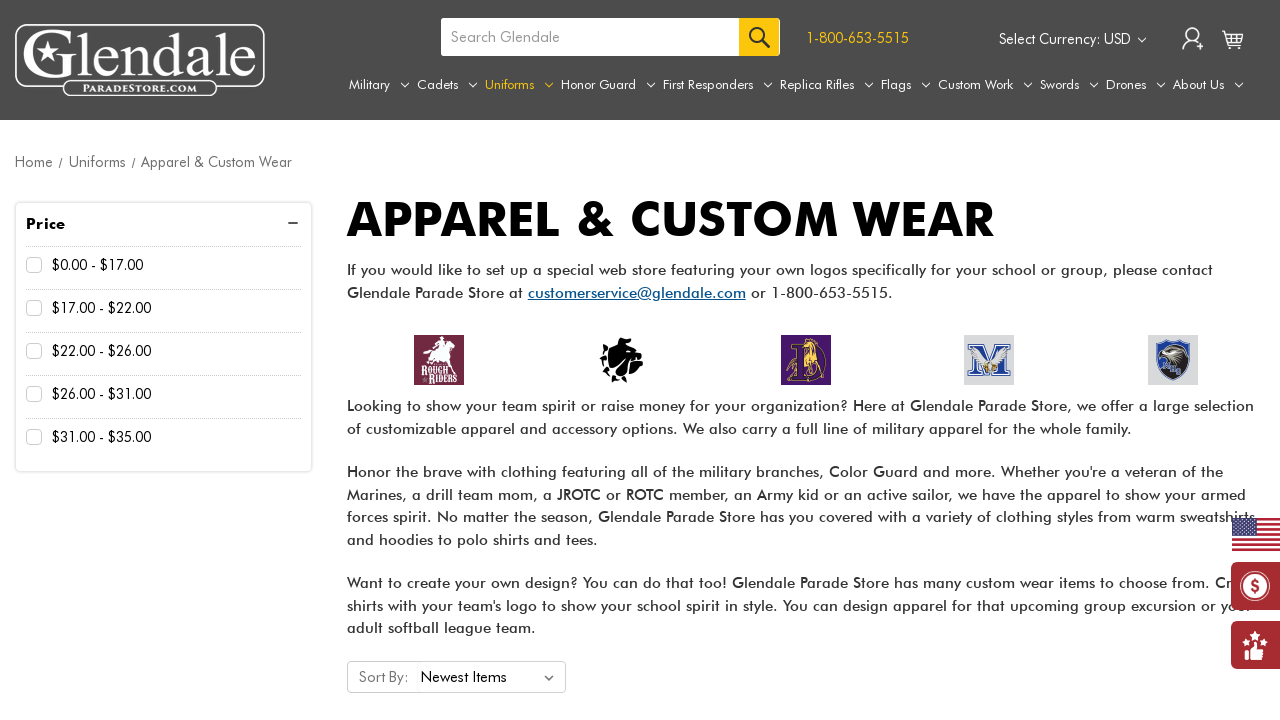

Apparel & Custom Wear page loaded with descriptive text visible
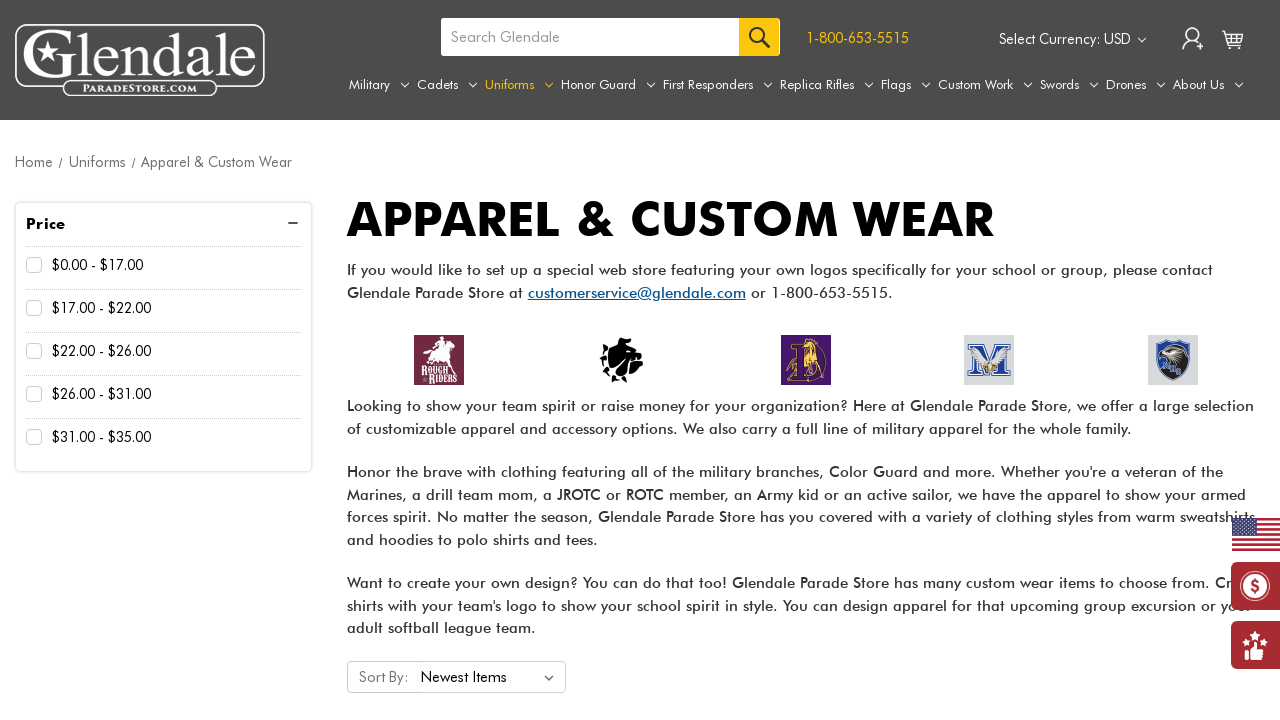

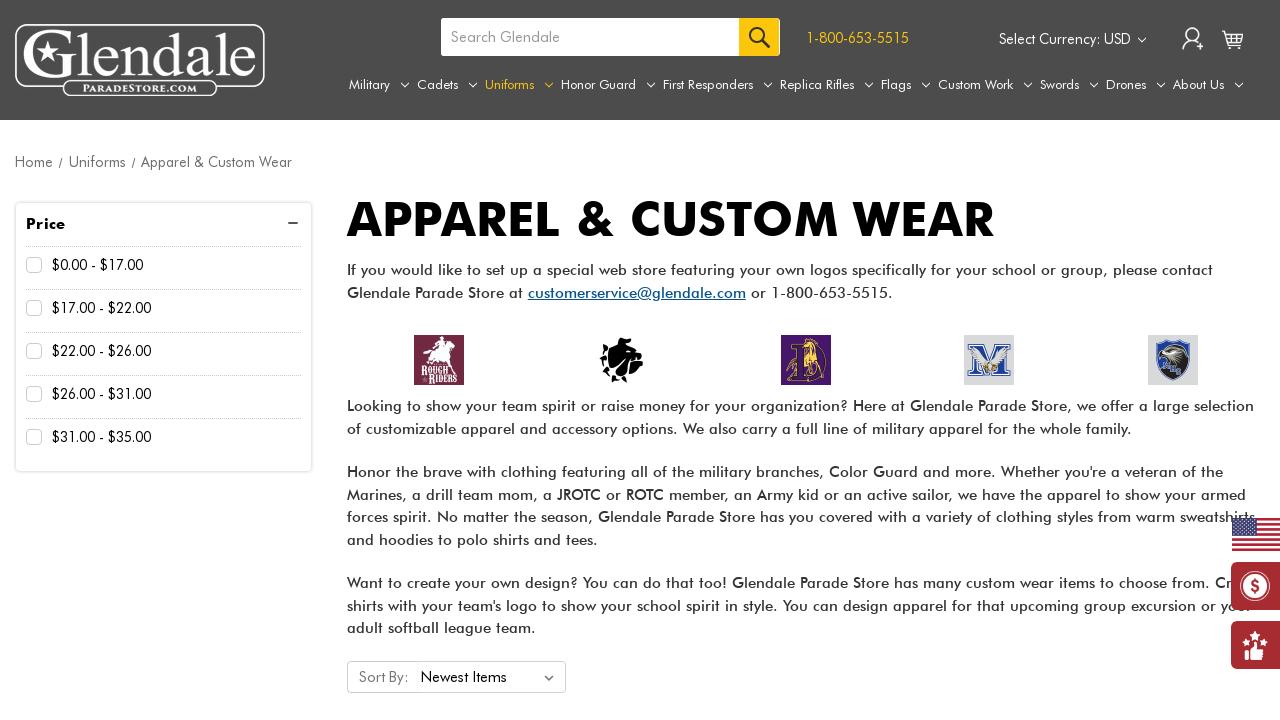